Tests dynamic controls by clicking the Remove button, verifying the "It's gone!" message appears, then clicking Add button and verifying the "It's back!" message appears using explicit wait.

Starting URL: https://the-internet.herokuapp.com/dynamic_controls

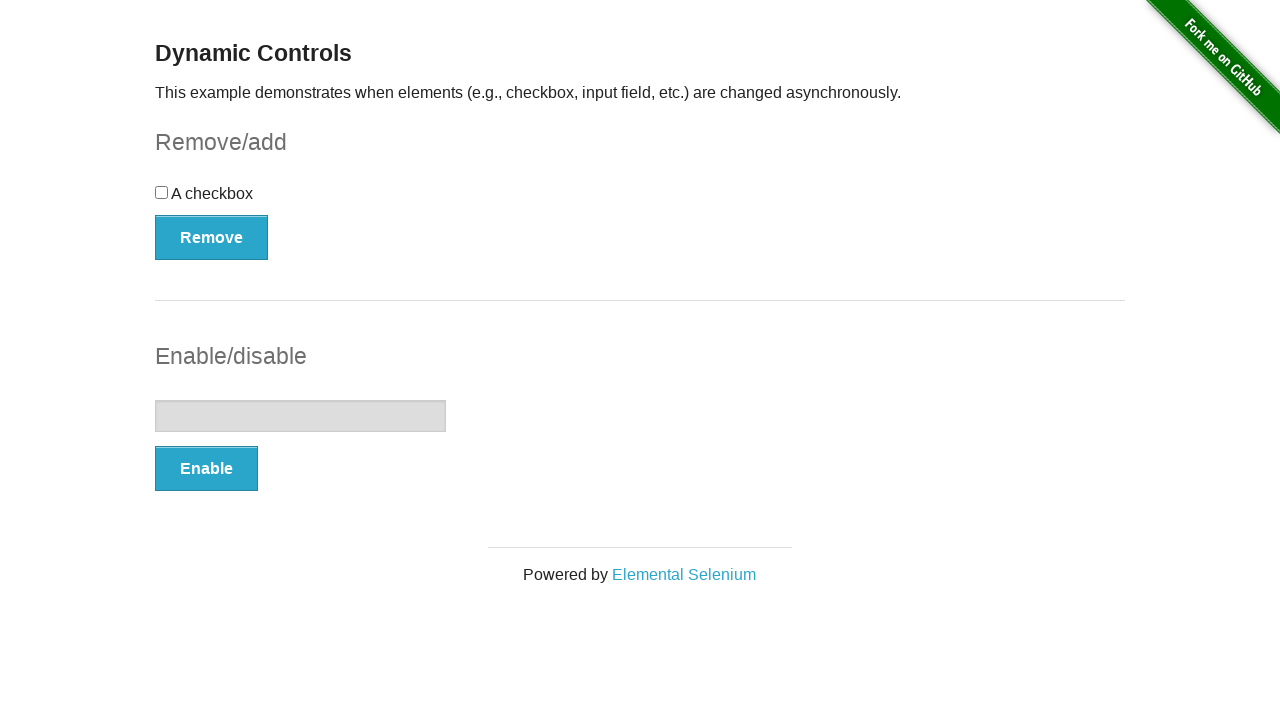

Clicked the Remove button at (212, 237) on xpath=//button[text()='Remove']
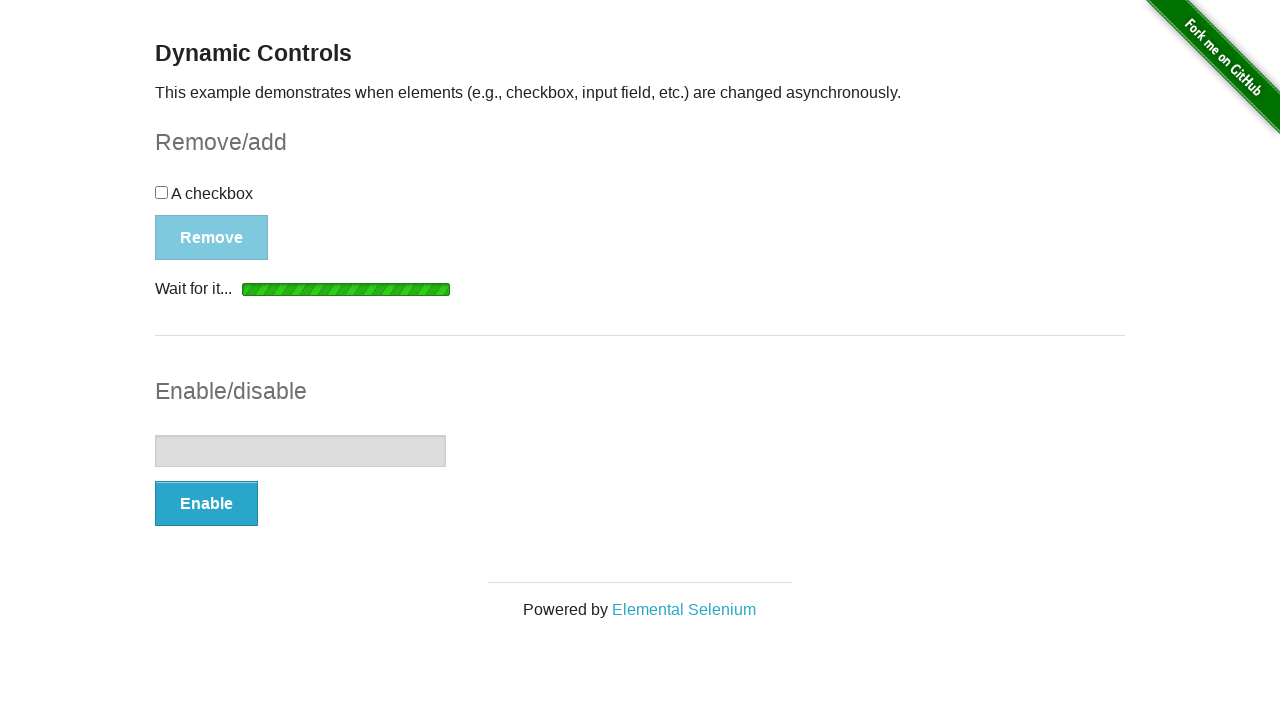

Waited for 'It's gone!' message to appear
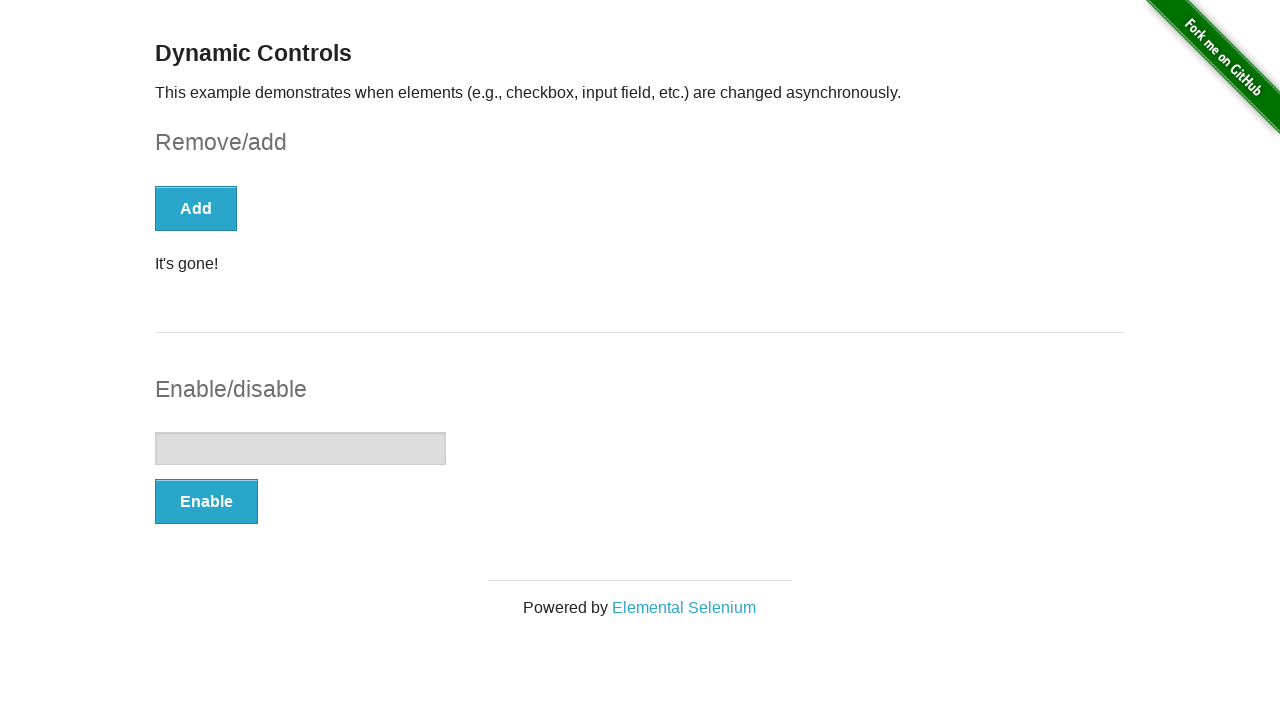

Verified 'It's gone!' message is visible
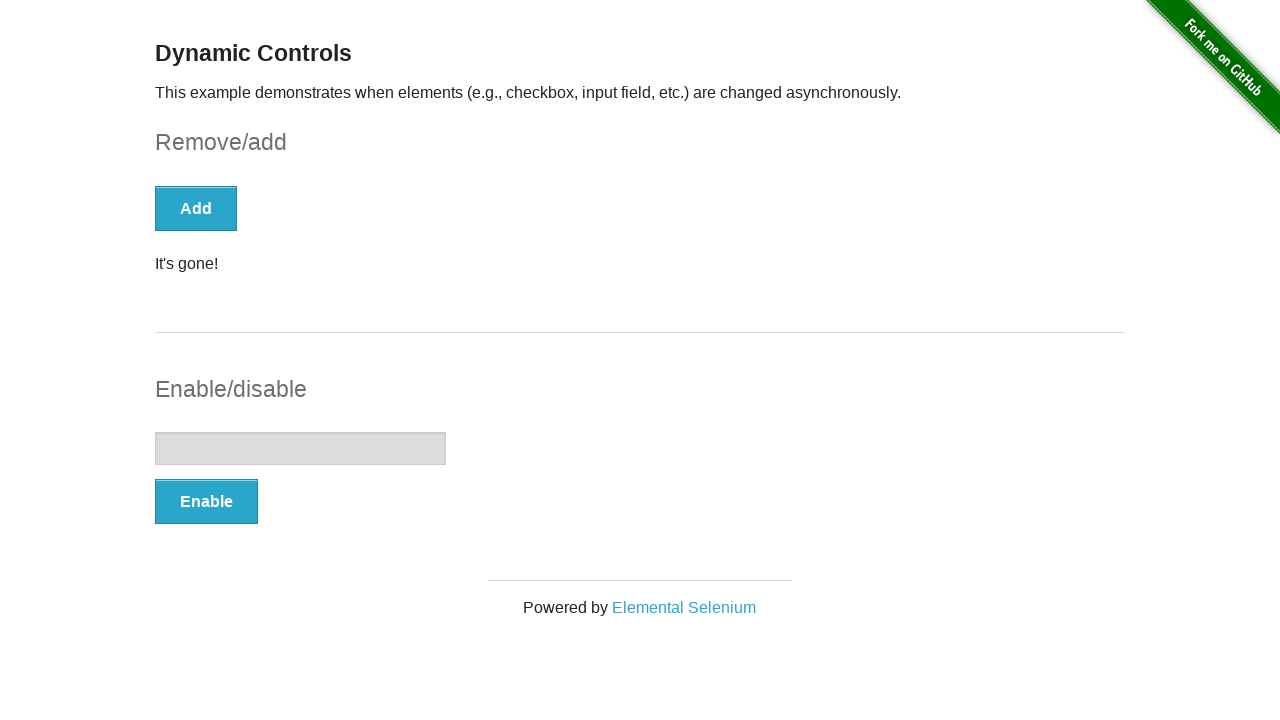

Clicked the Add button at (196, 208) on xpath=//button[text()='Add']
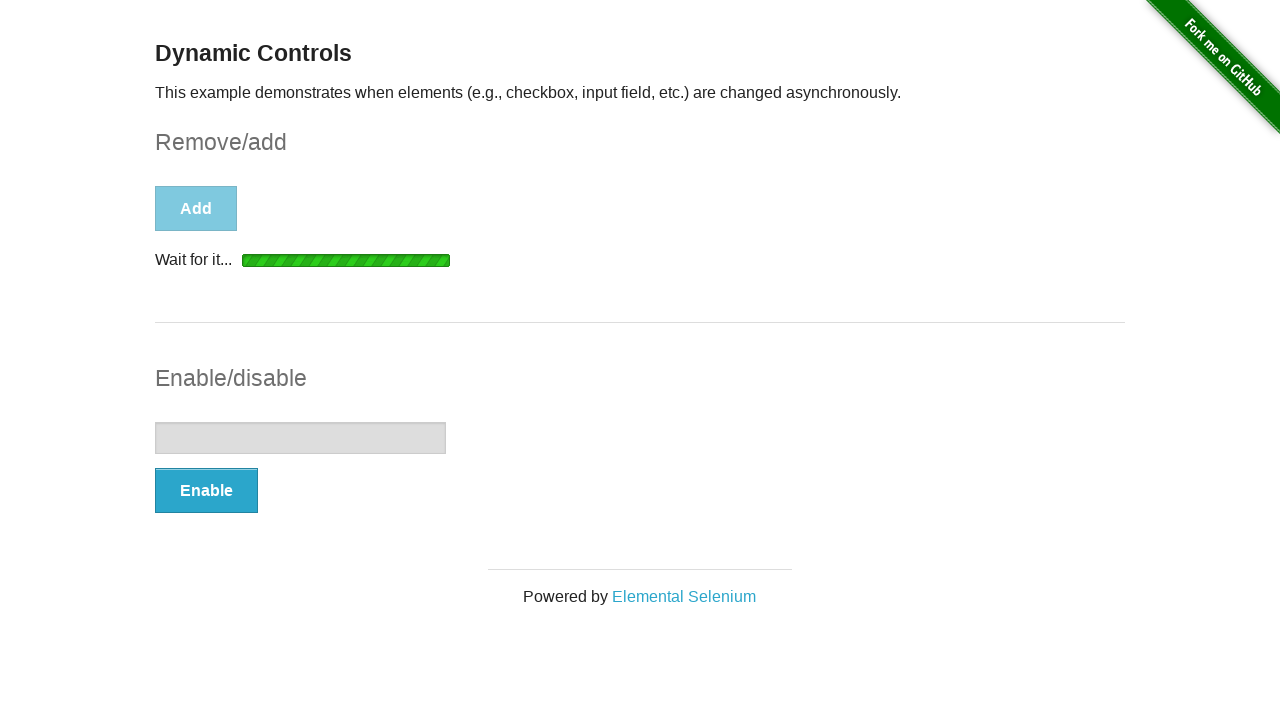

Waited for 'It's back!' message to appear
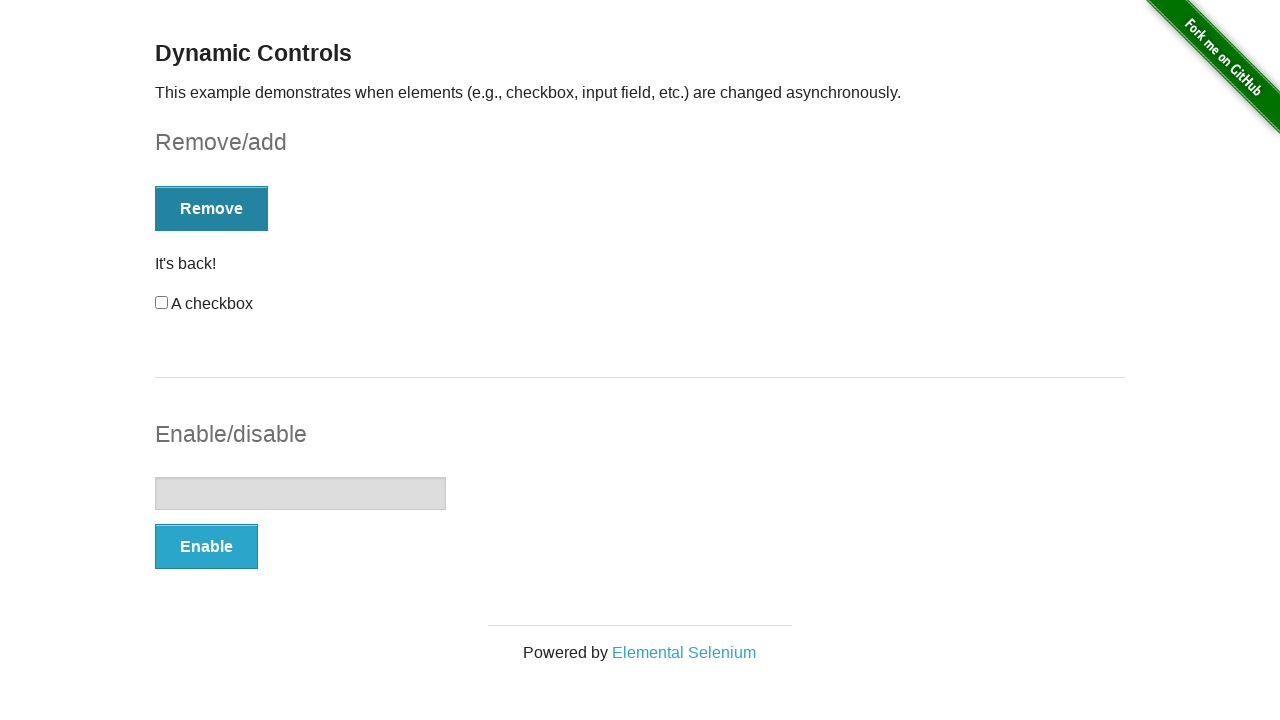

Verified 'It's back!' message is visible
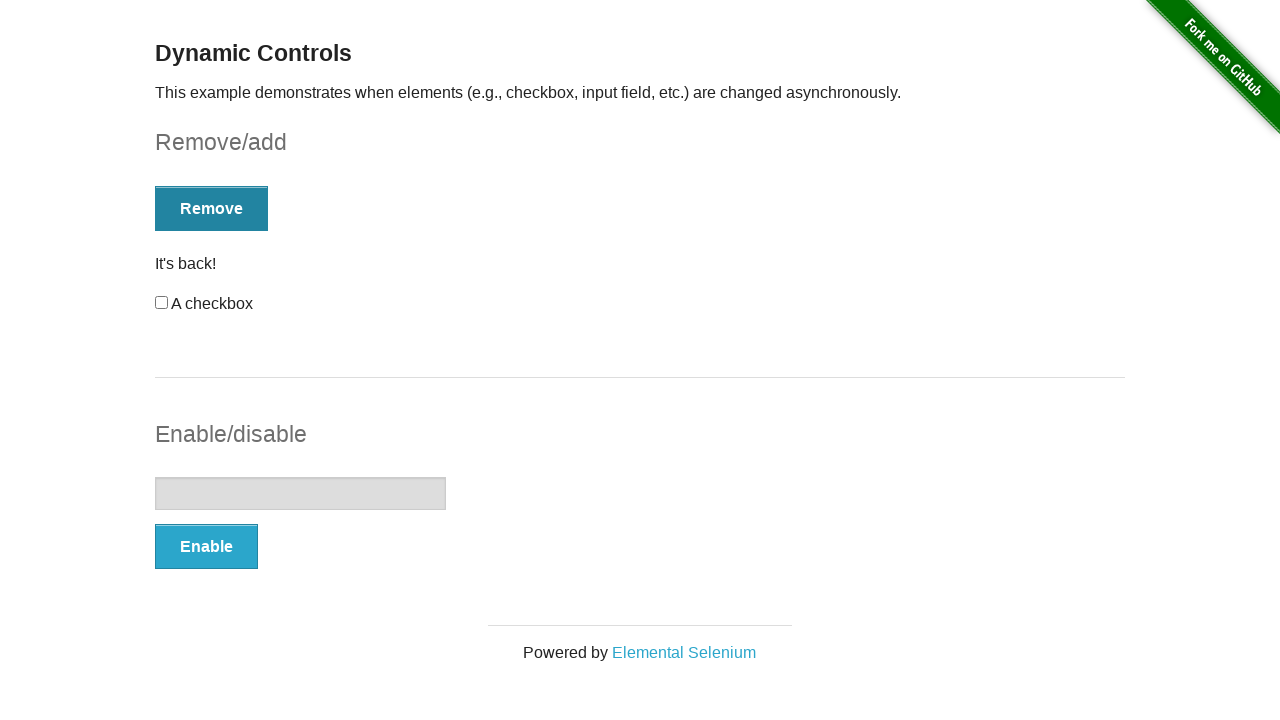

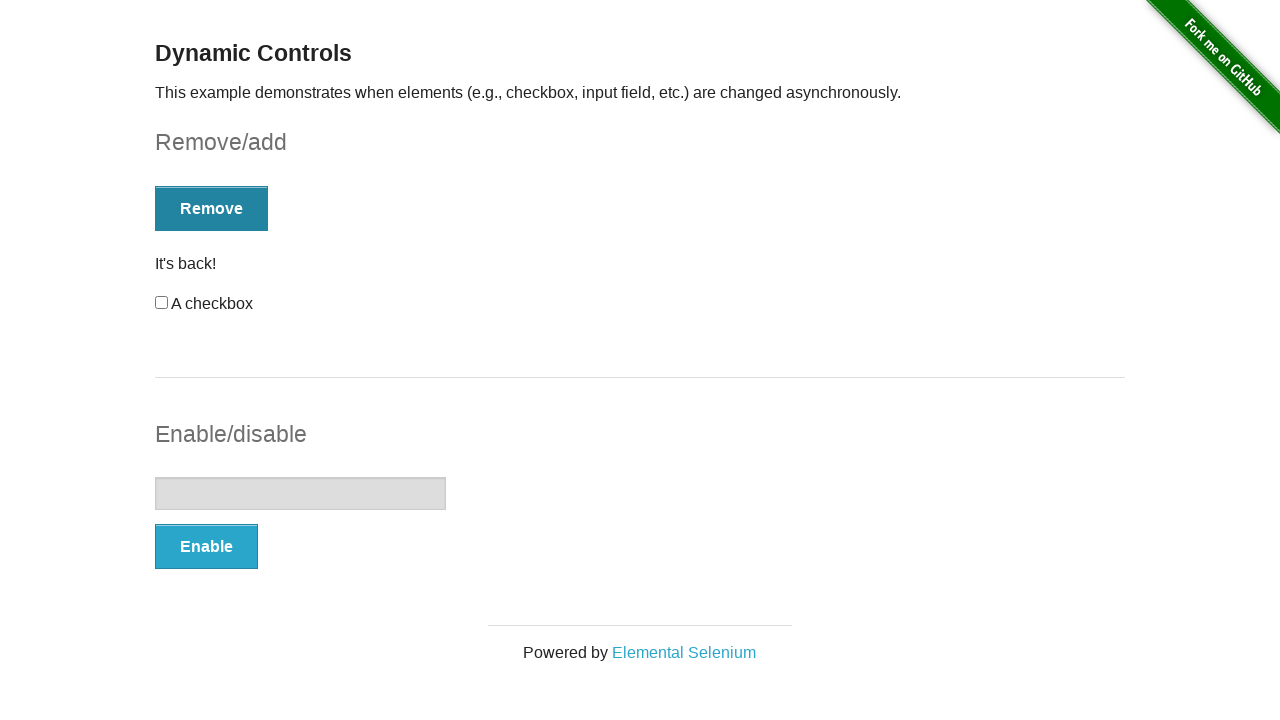